Tests window handling functionality by opening a new window, switching between windows, and verifying content in both

Starting URL: https://the-internet.herokuapp.com/

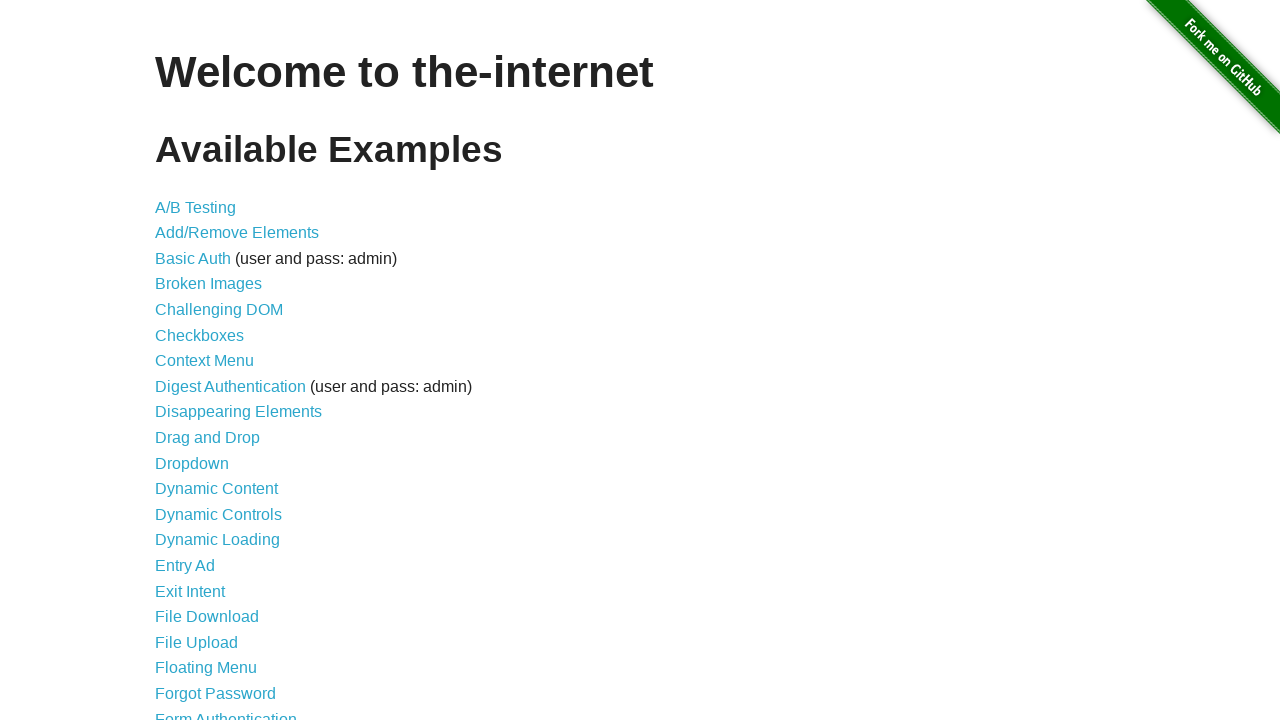

Scrolled down the page by 500 pixels
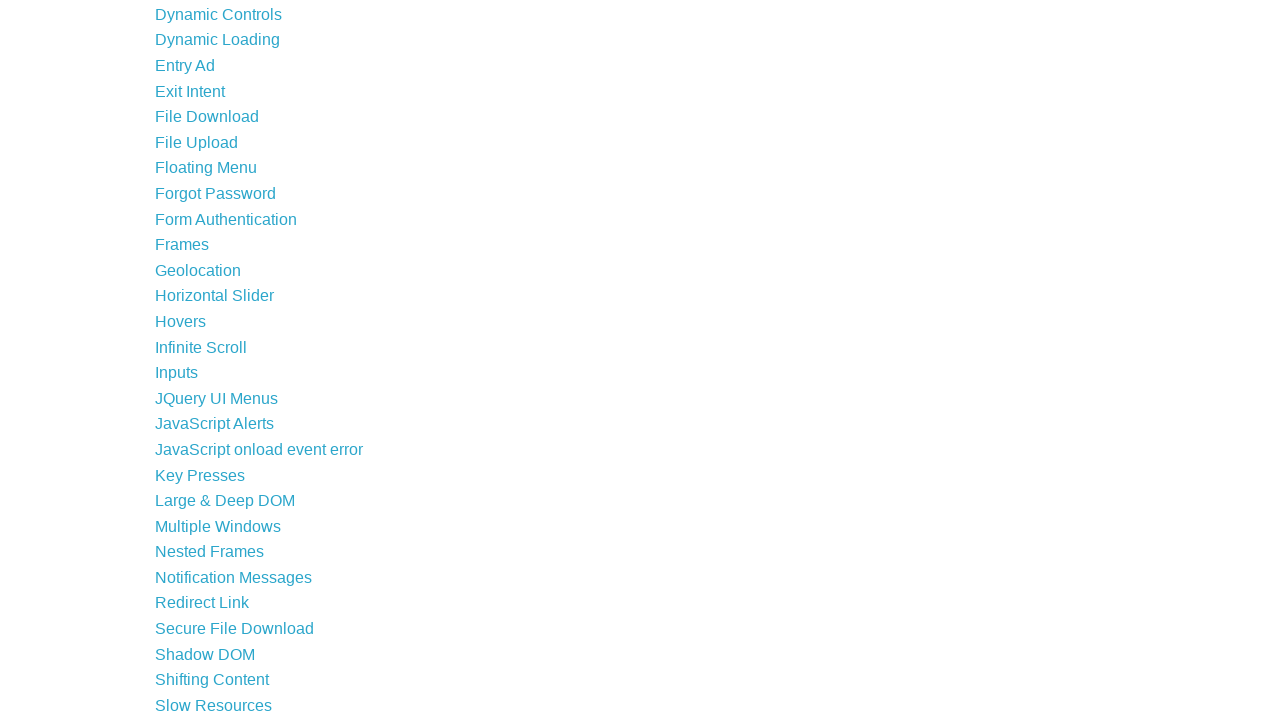

Clicked on the Multiple Windows link at (218, 526) on a[href='/windows']
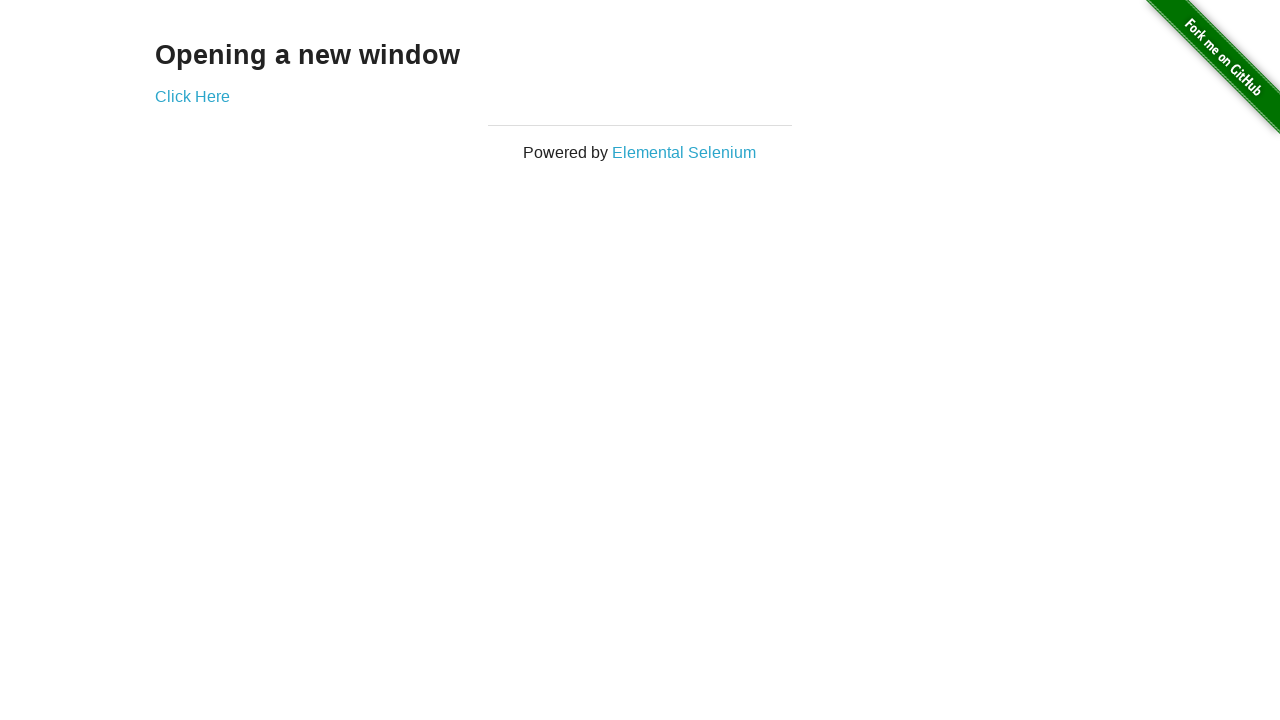

Waited for the 'Click Here' link to load
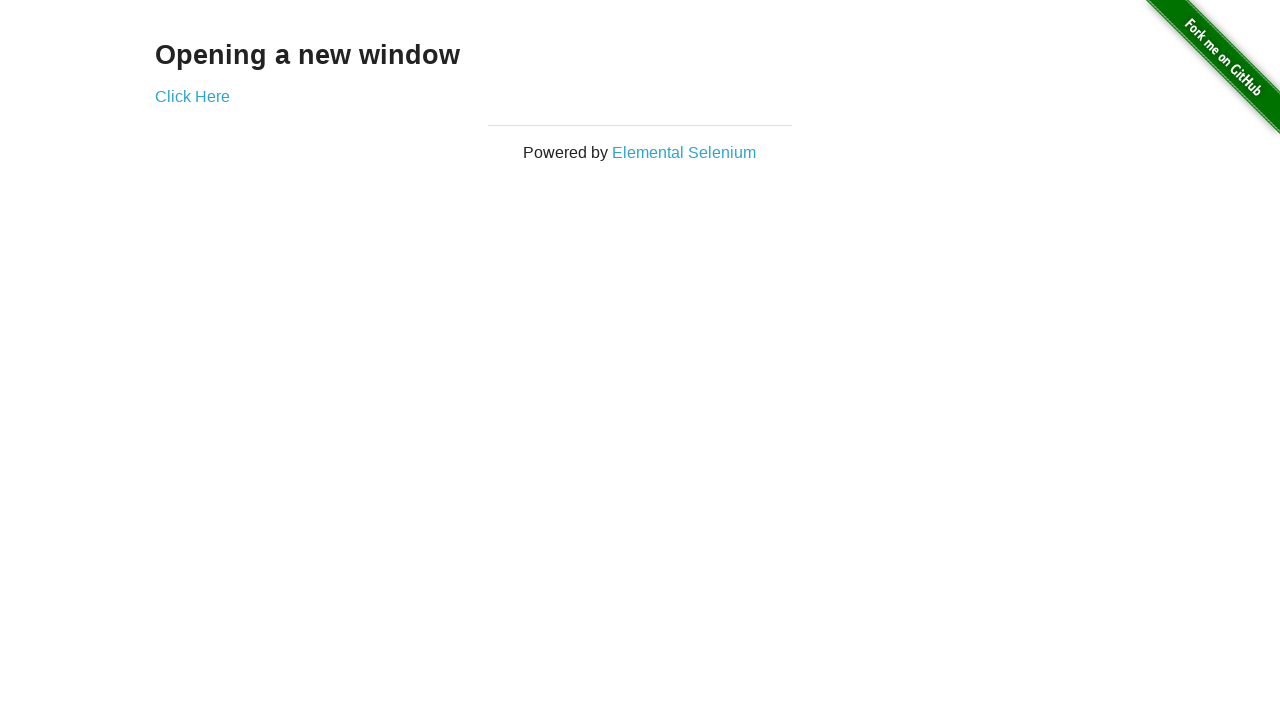

Clicked link to open new window at (192, 96) on a[href='/windows/new']
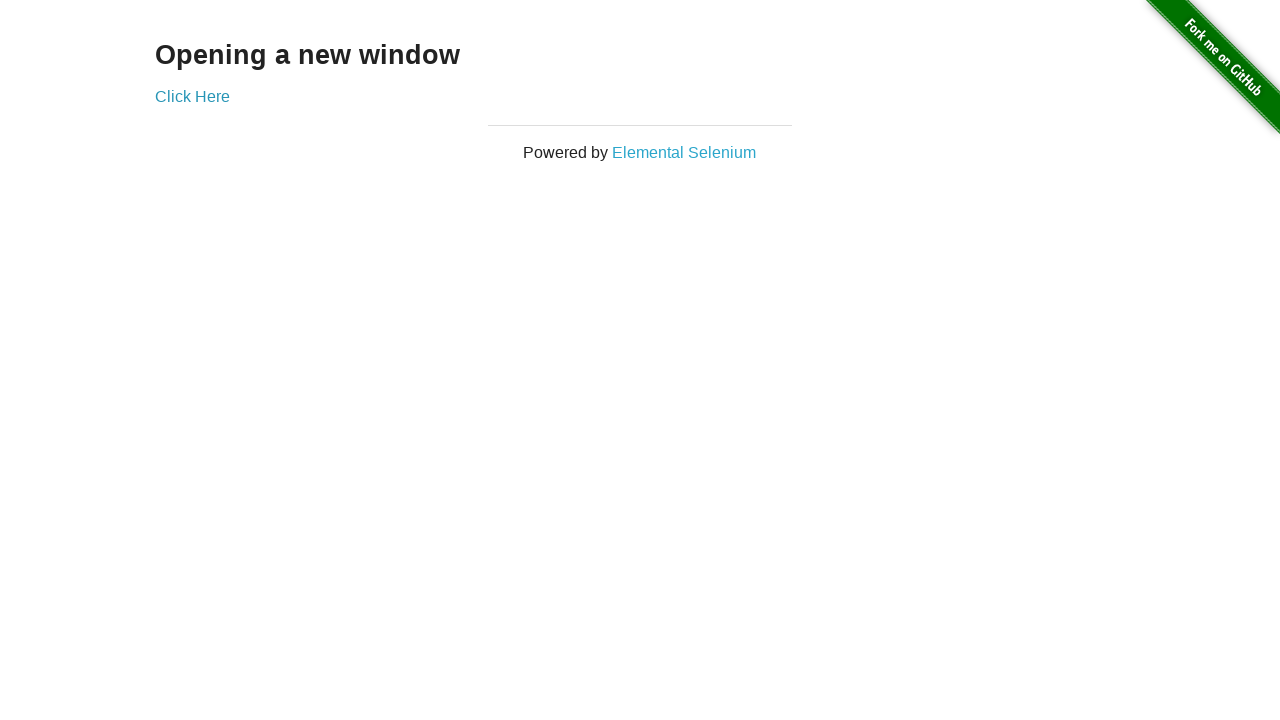

New window/popup opened and captured
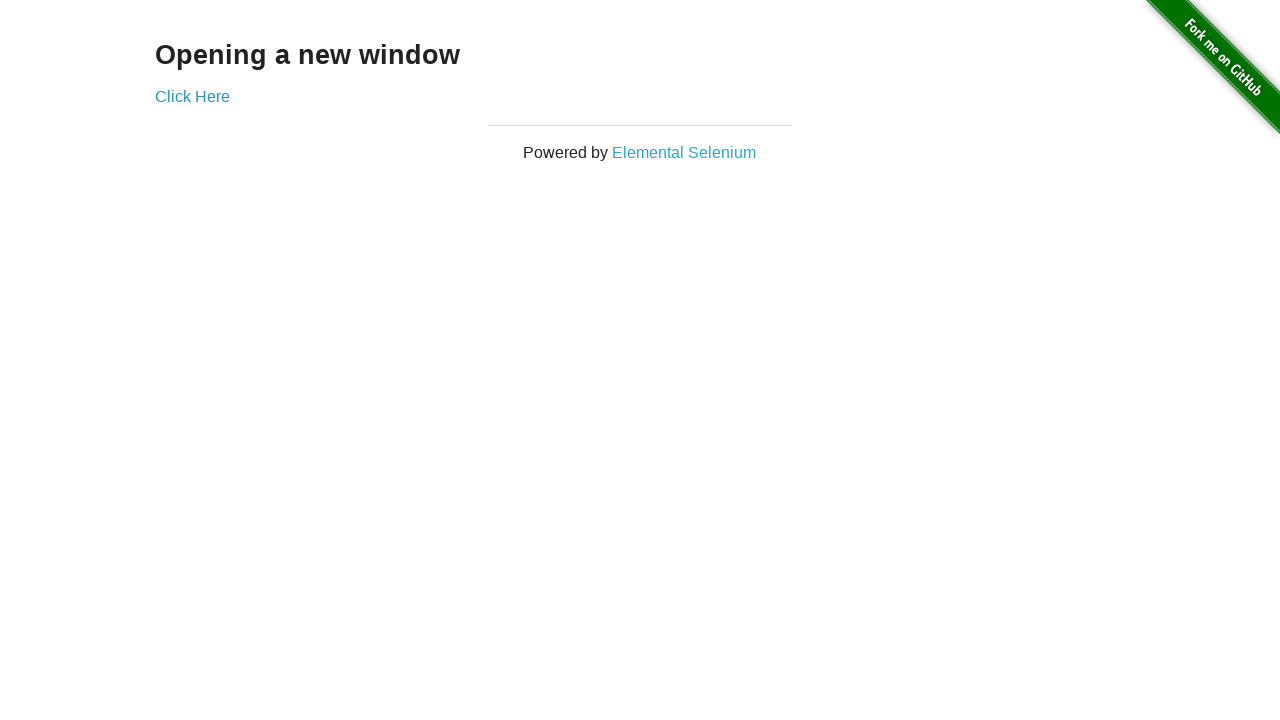

Waited for h3 element to load in new window
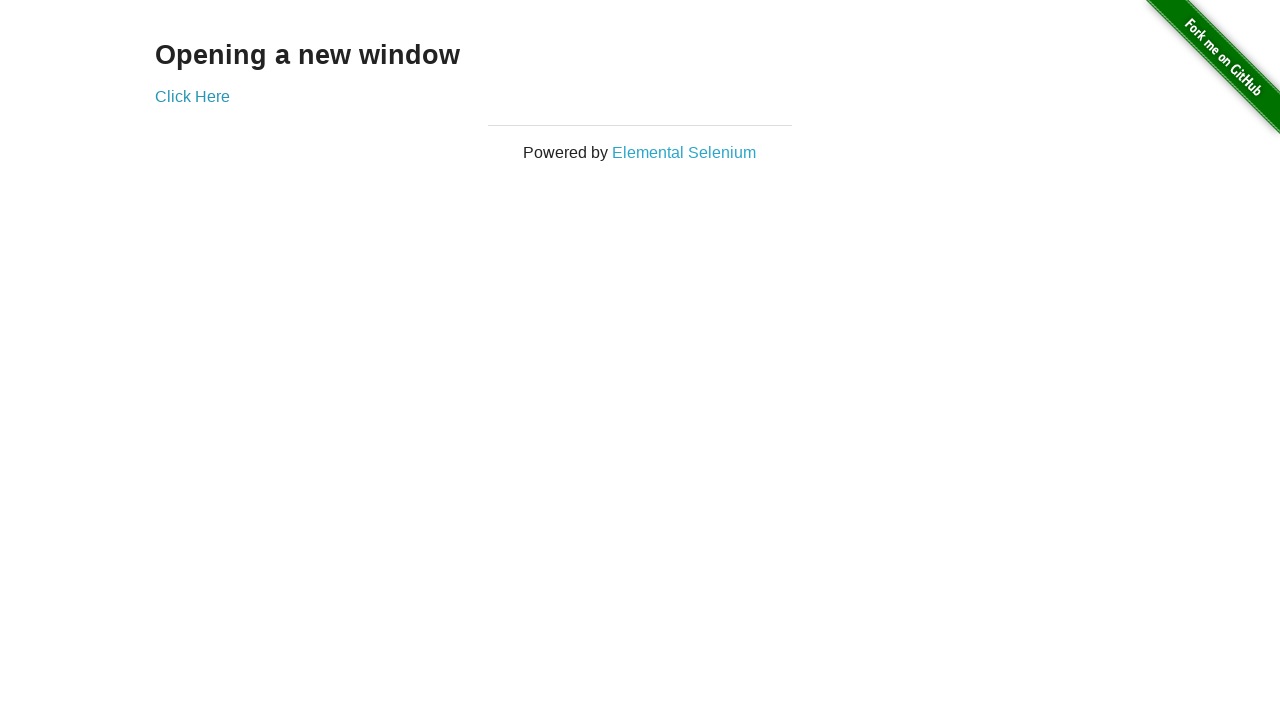

Retrieved text from new window h3: 'New Window'
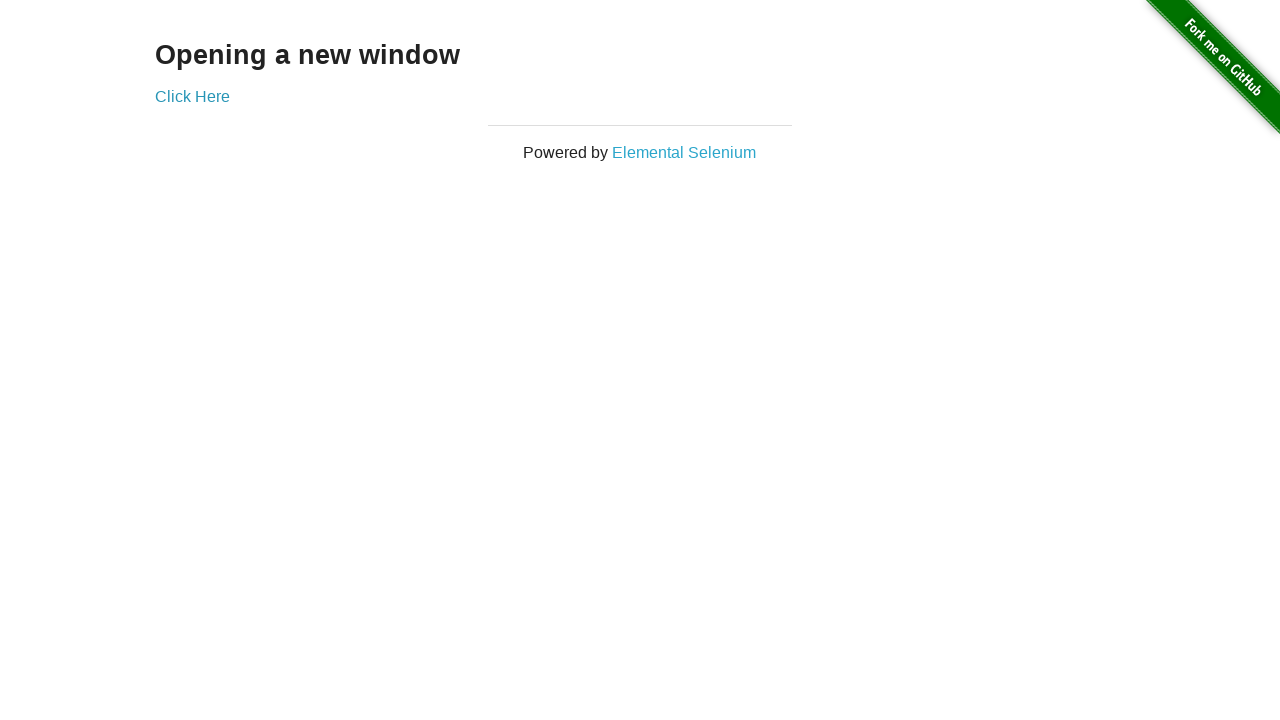

Retrieved text from original window h3: 'Opening a new window'
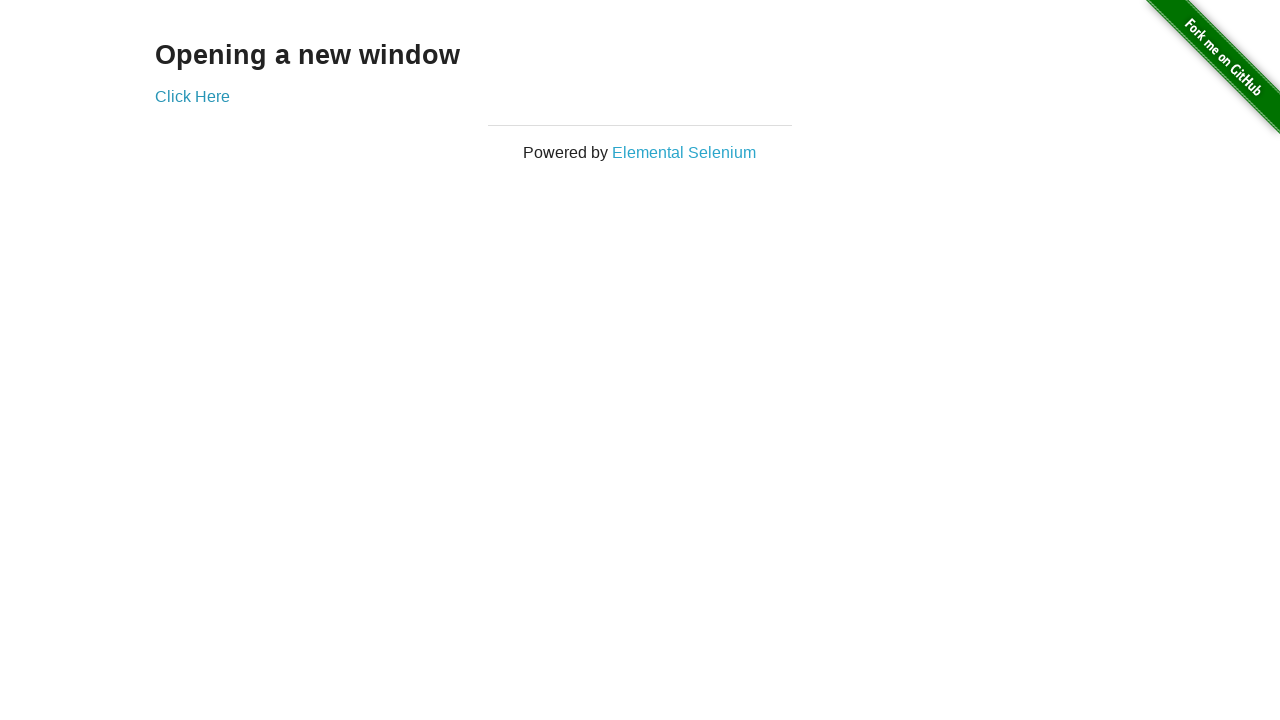

Closed the new window/popup
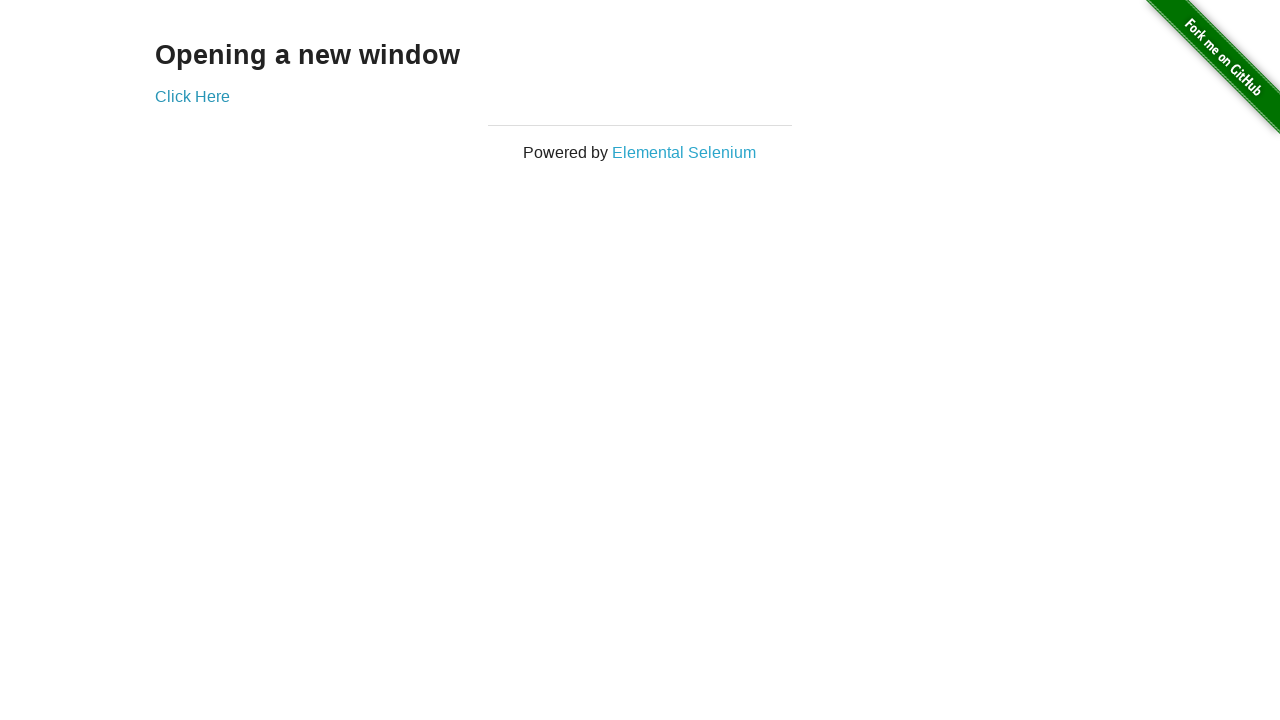

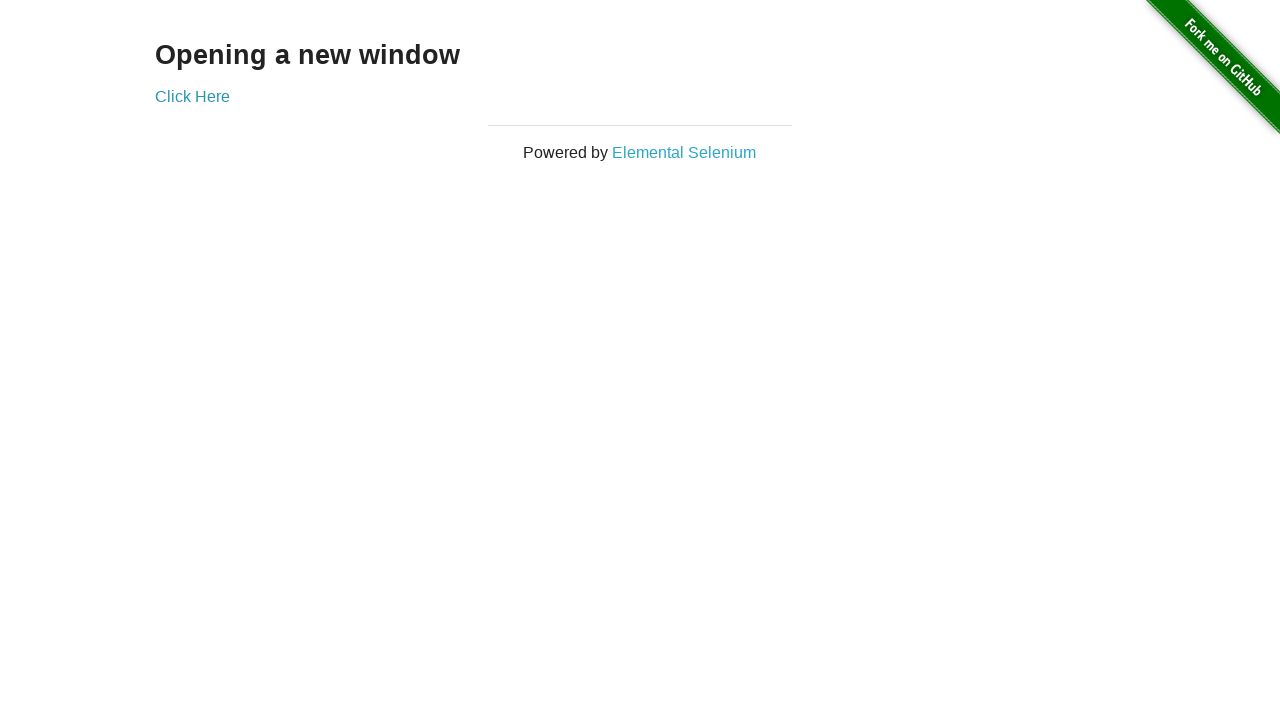